Verifies that clicking login without credentials displays an error message

Starting URL: https://the-internet.herokuapp.com/

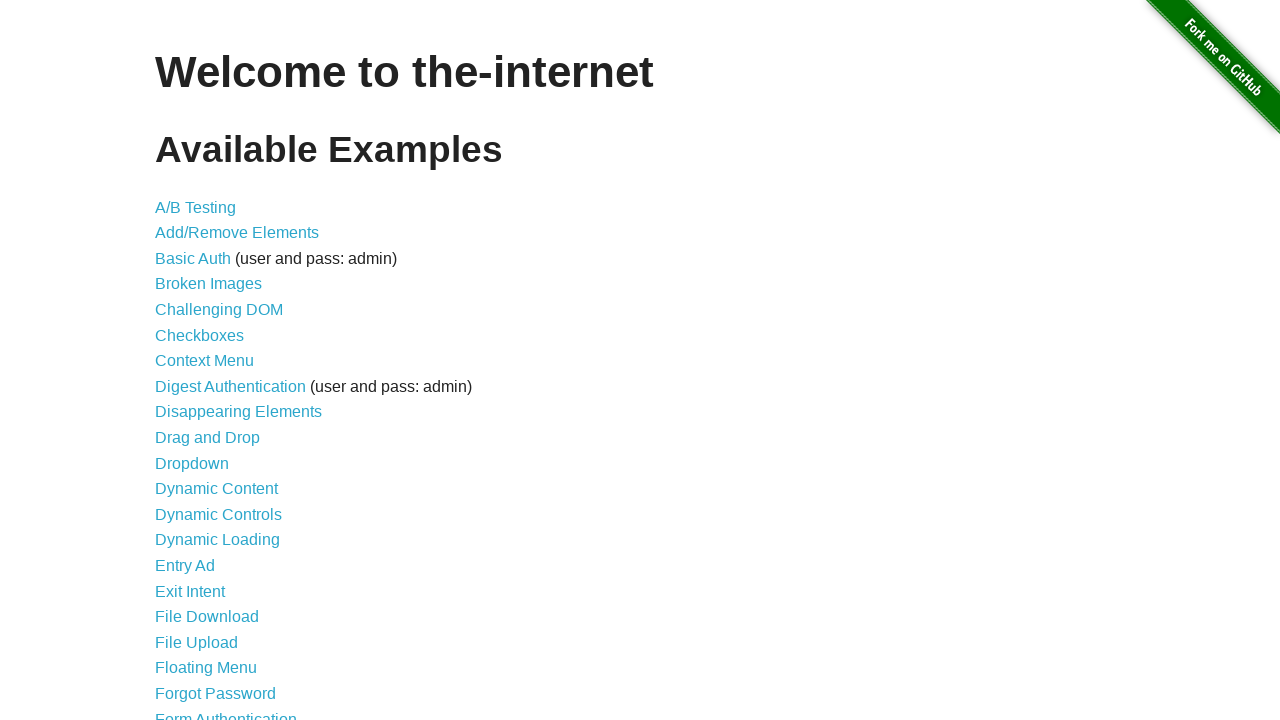

Clicked on Form Authentication link at (226, 712) on xpath=//a[text()="Form Authentication"]
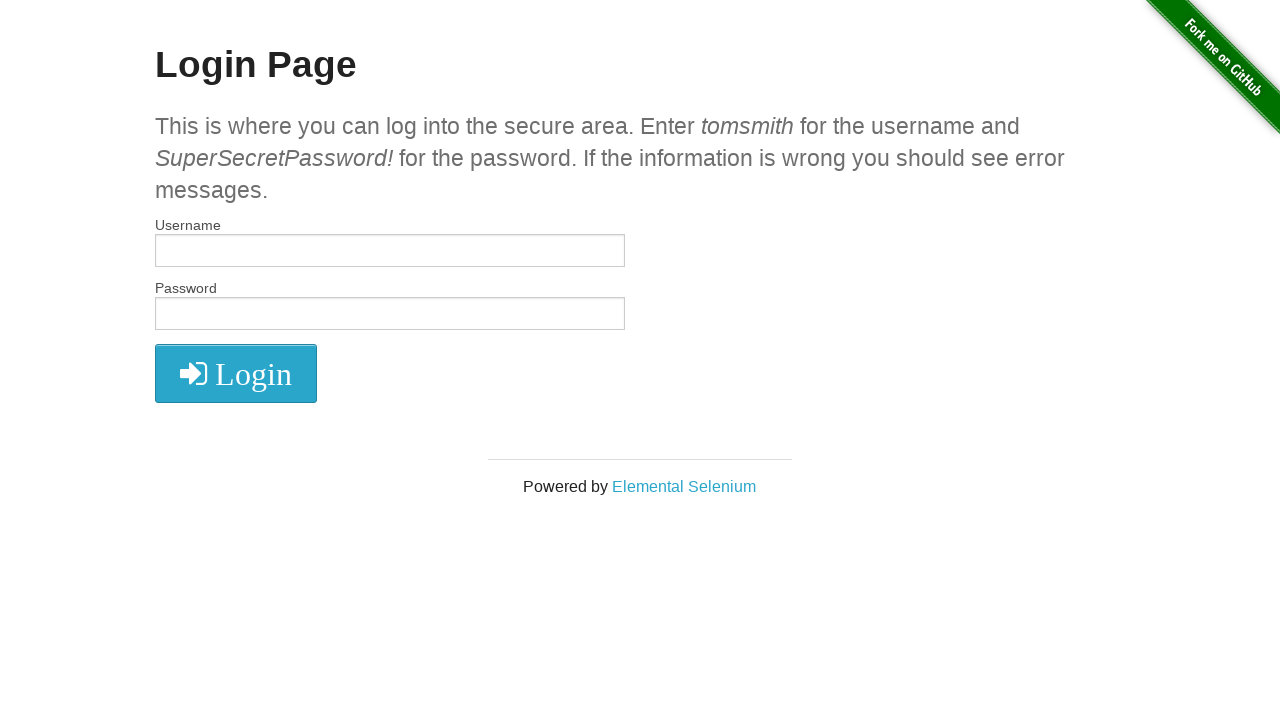

Clicked login button without entering credentials at (236, 374) on xpath=//i[@class='fa fa-2x fa-sign-in']
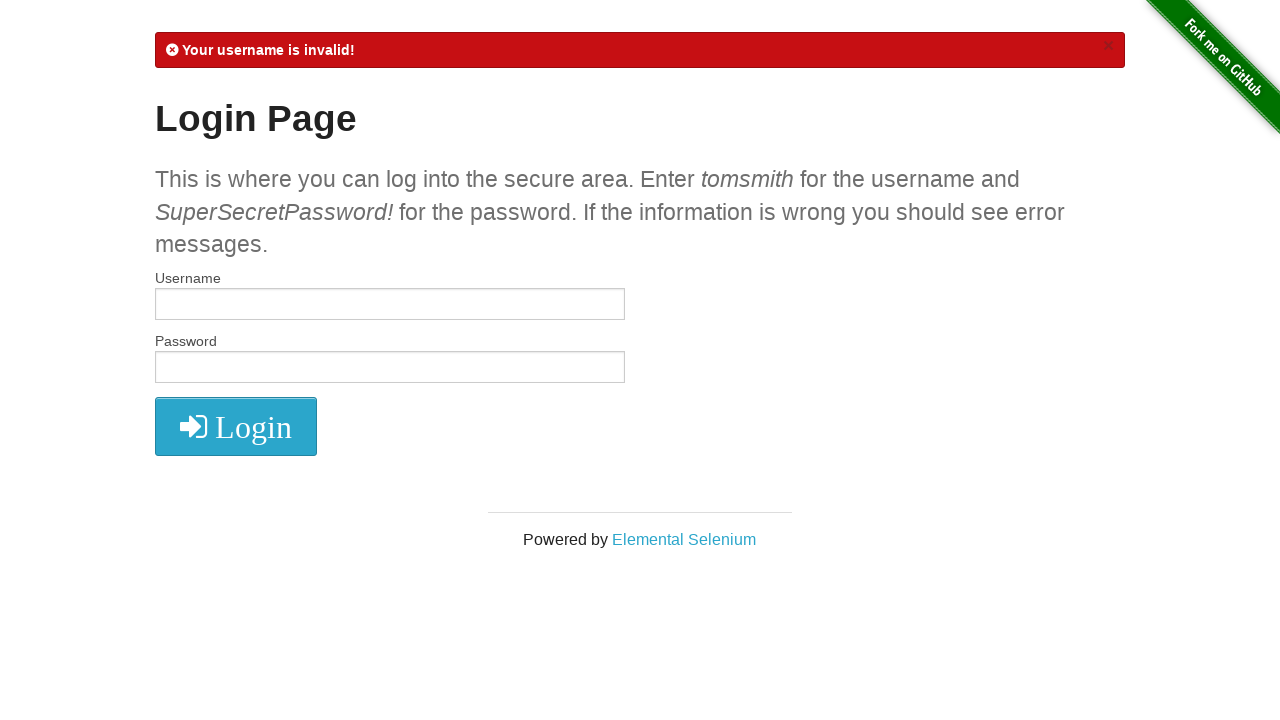

Verified error message is displayed
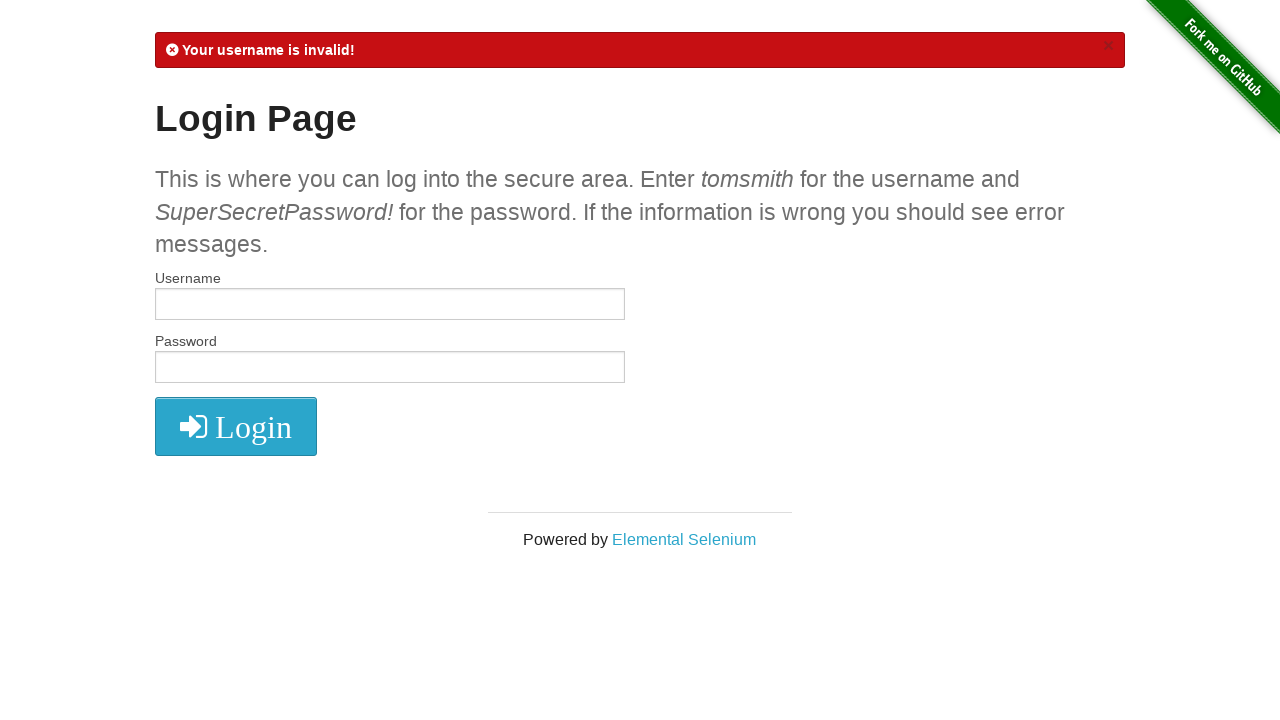

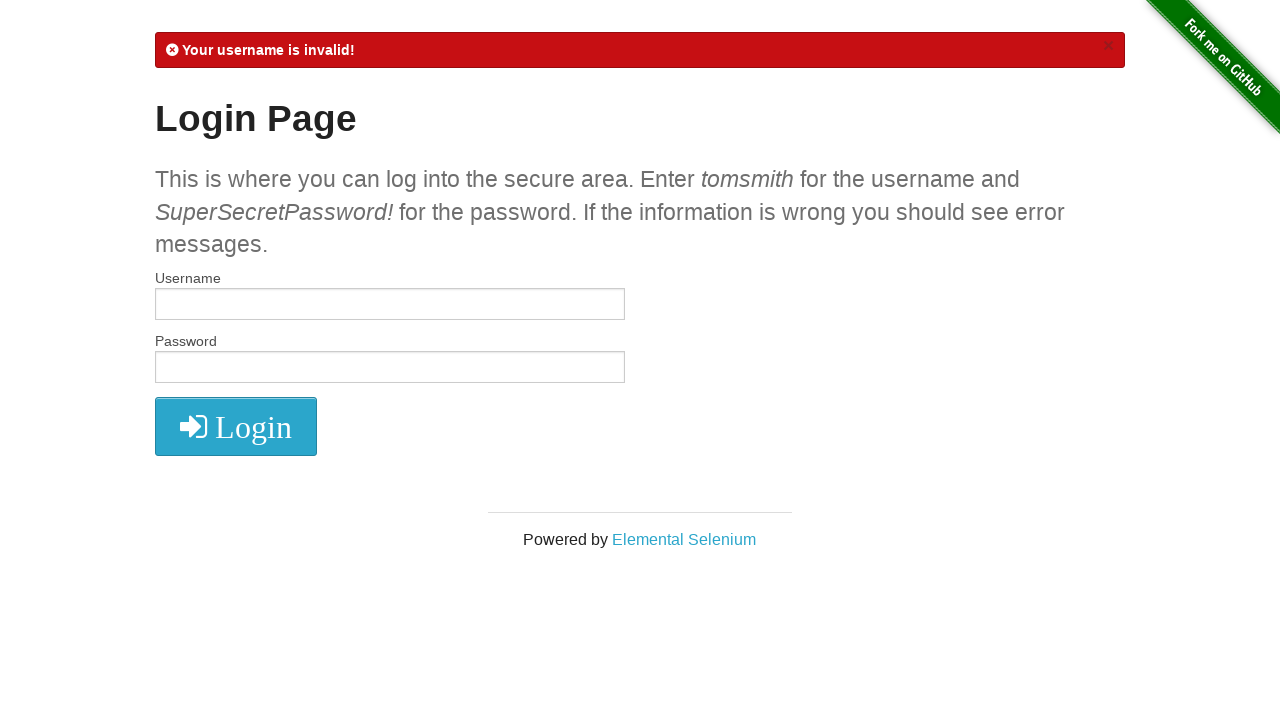